Tests that edits are saved when the input loses focus (blur)

Starting URL: https://demo.playwright.dev/todomvc

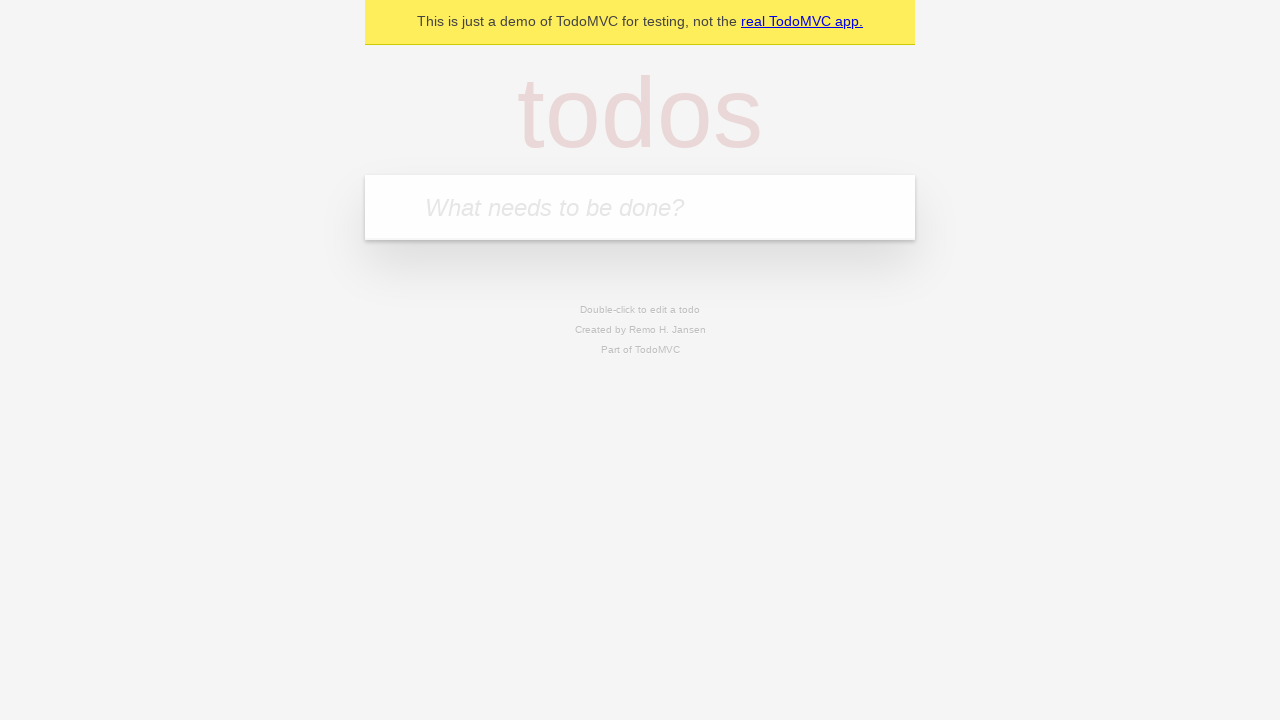

Filled new todo input with 'buy some cheese' on internal:attr=[placeholder="What needs to be done?"i]
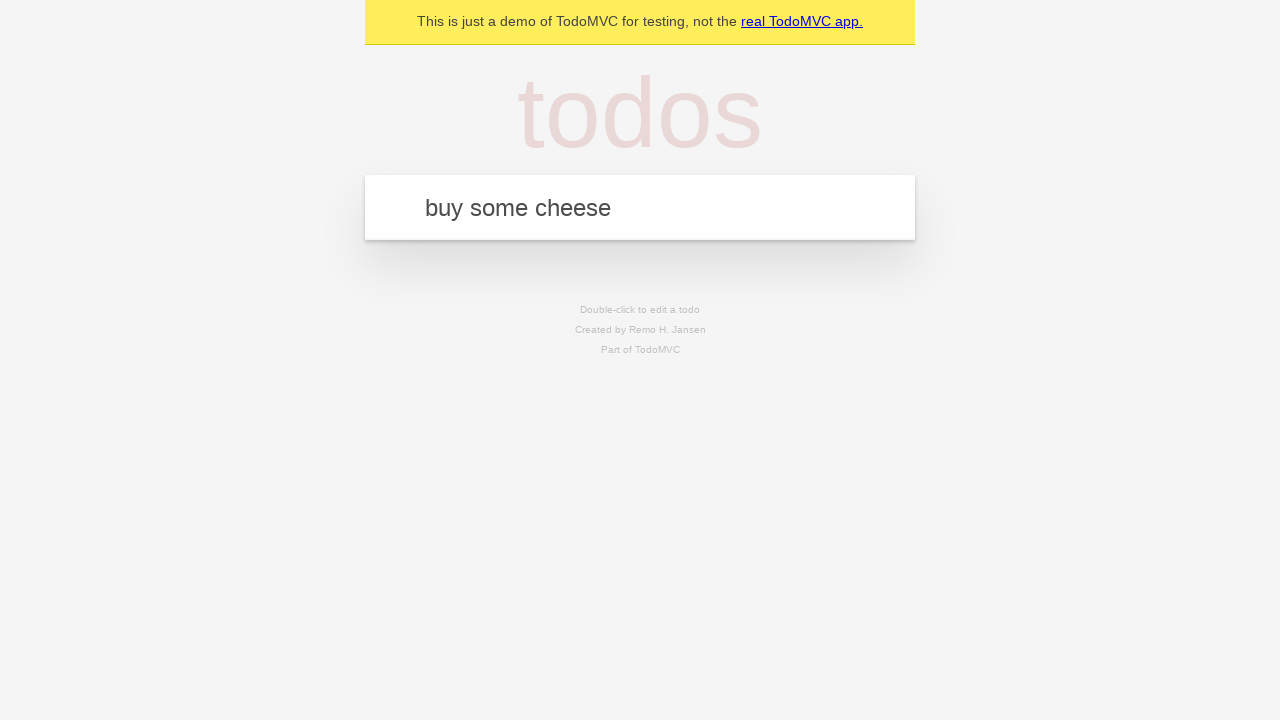

Pressed Enter to create todo 'buy some cheese' on internal:attr=[placeholder="What needs to be done?"i]
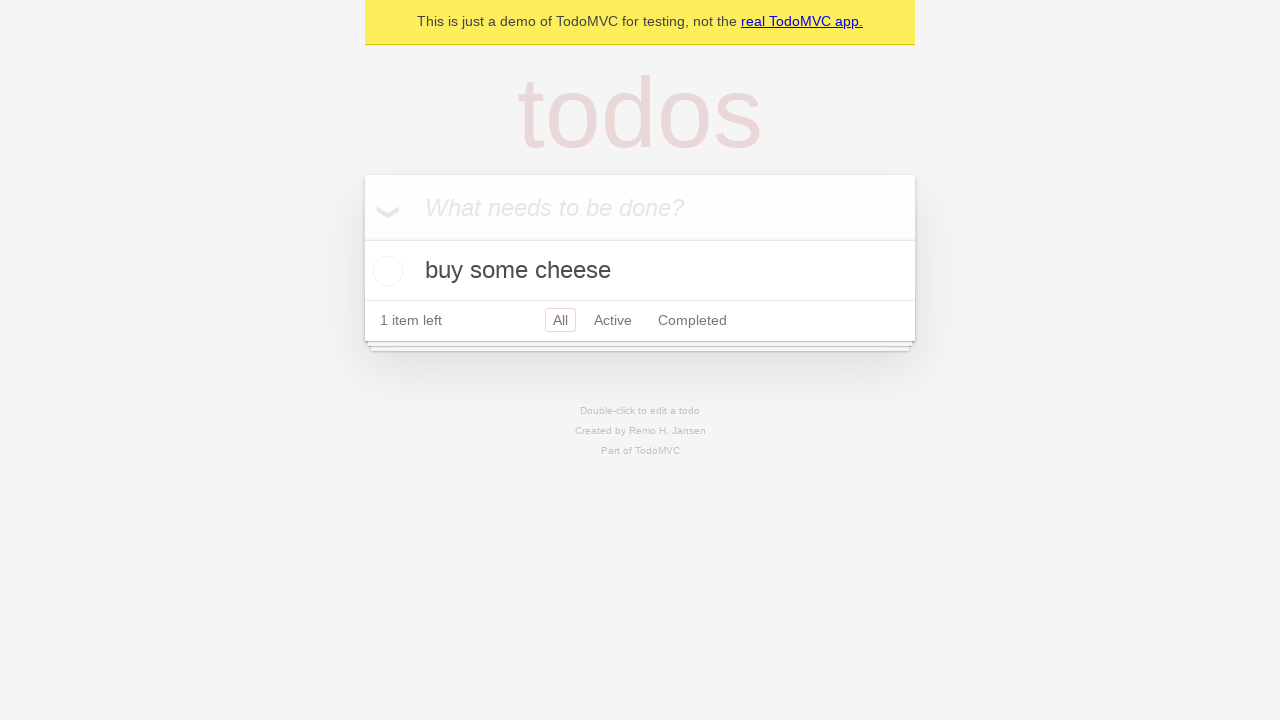

Filled new todo input with 'feed the cat' on internal:attr=[placeholder="What needs to be done?"i]
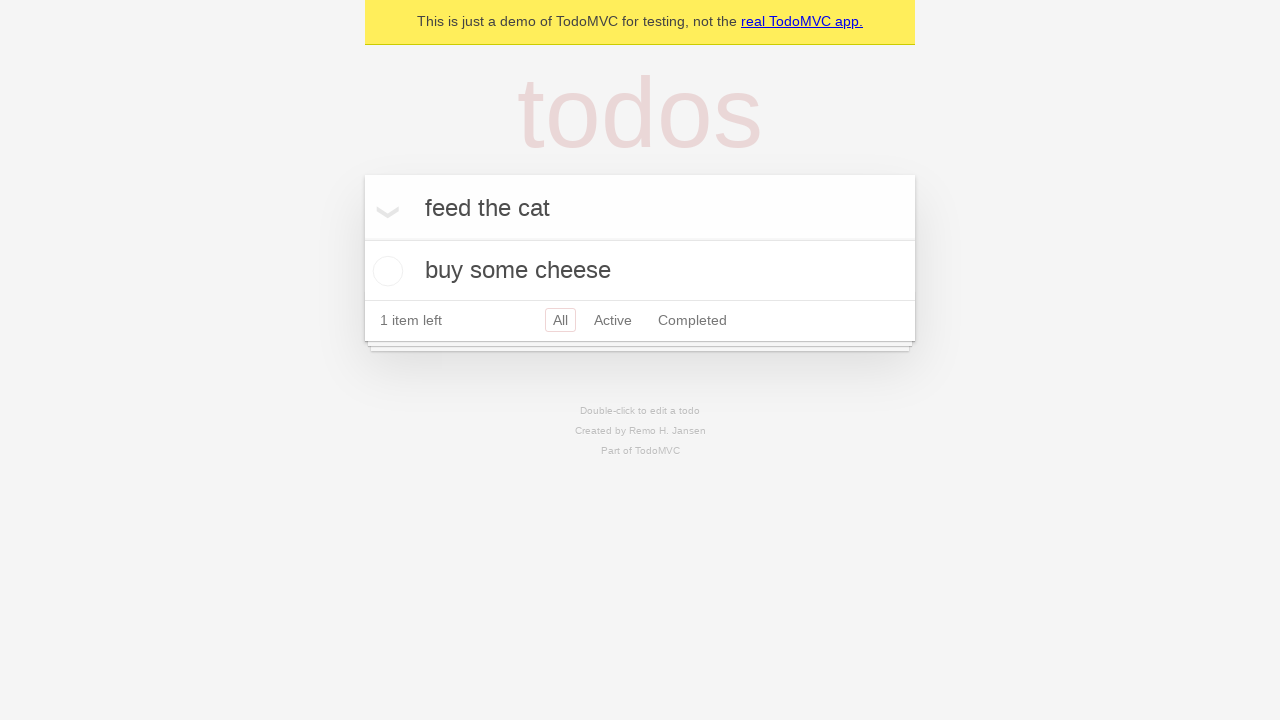

Pressed Enter to create todo 'feed the cat' on internal:attr=[placeholder="What needs to be done?"i]
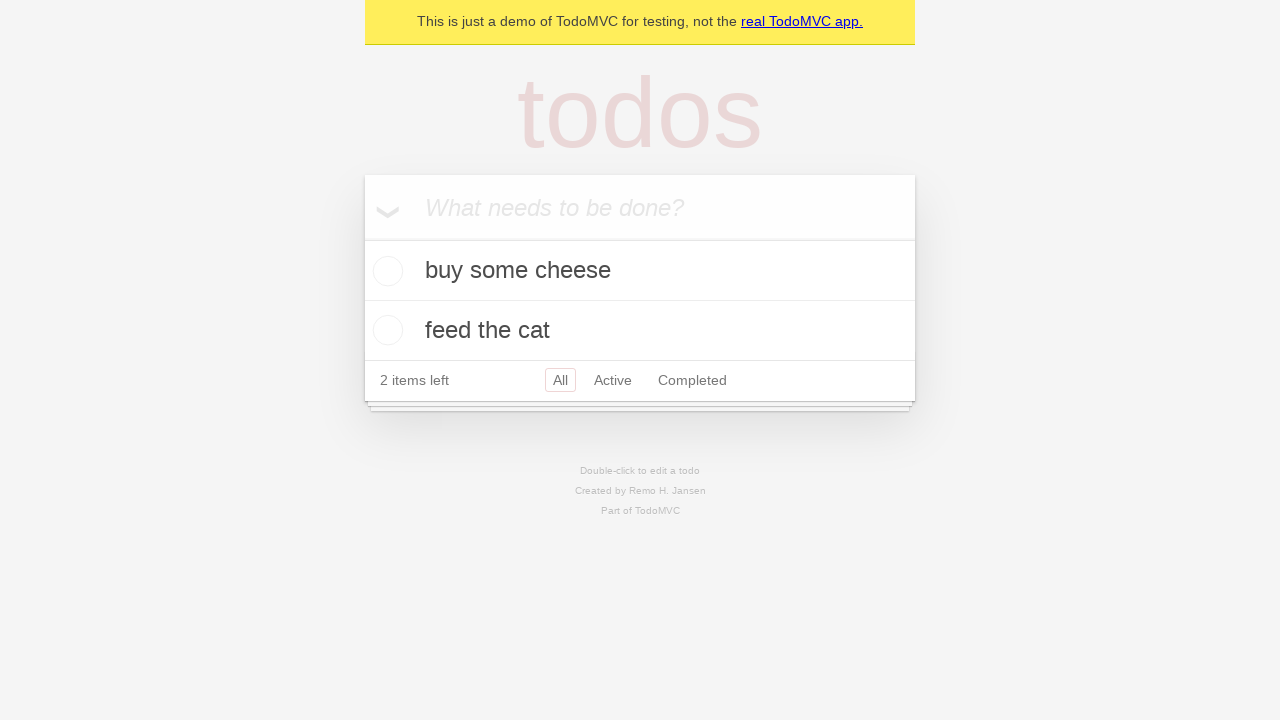

Filled new todo input with 'book a doctors appointment' on internal:attr=[placeholder="What needs to be done?"i]
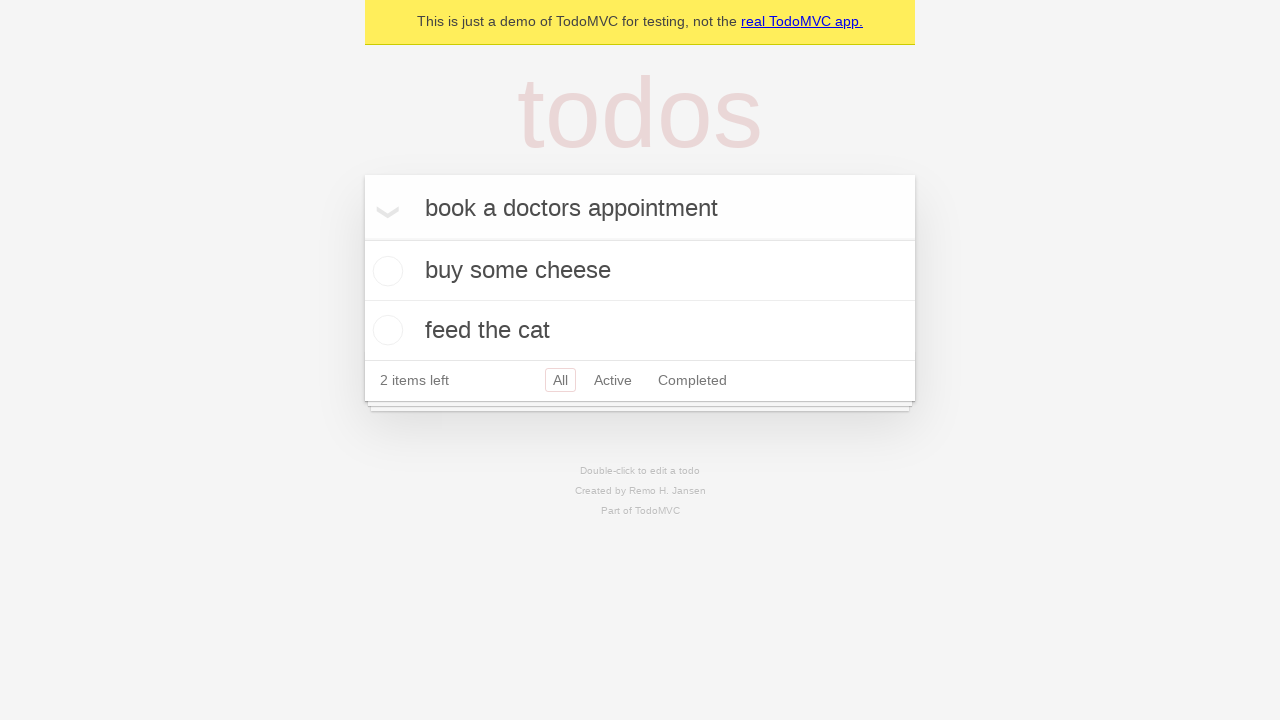

Pressed Enter to create todo 'book a doctors appointment' on internal:attr=[placeholder="What needs to be done?"i]
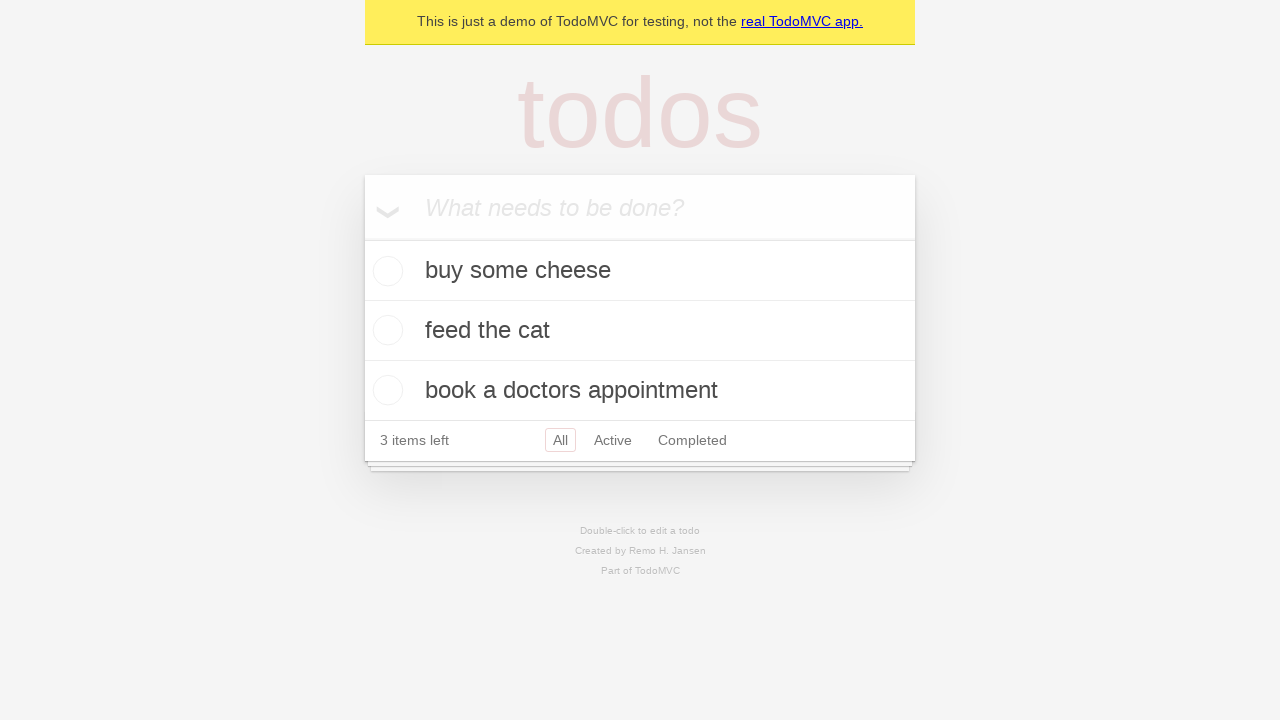

Waited for all 3 todo items to be created
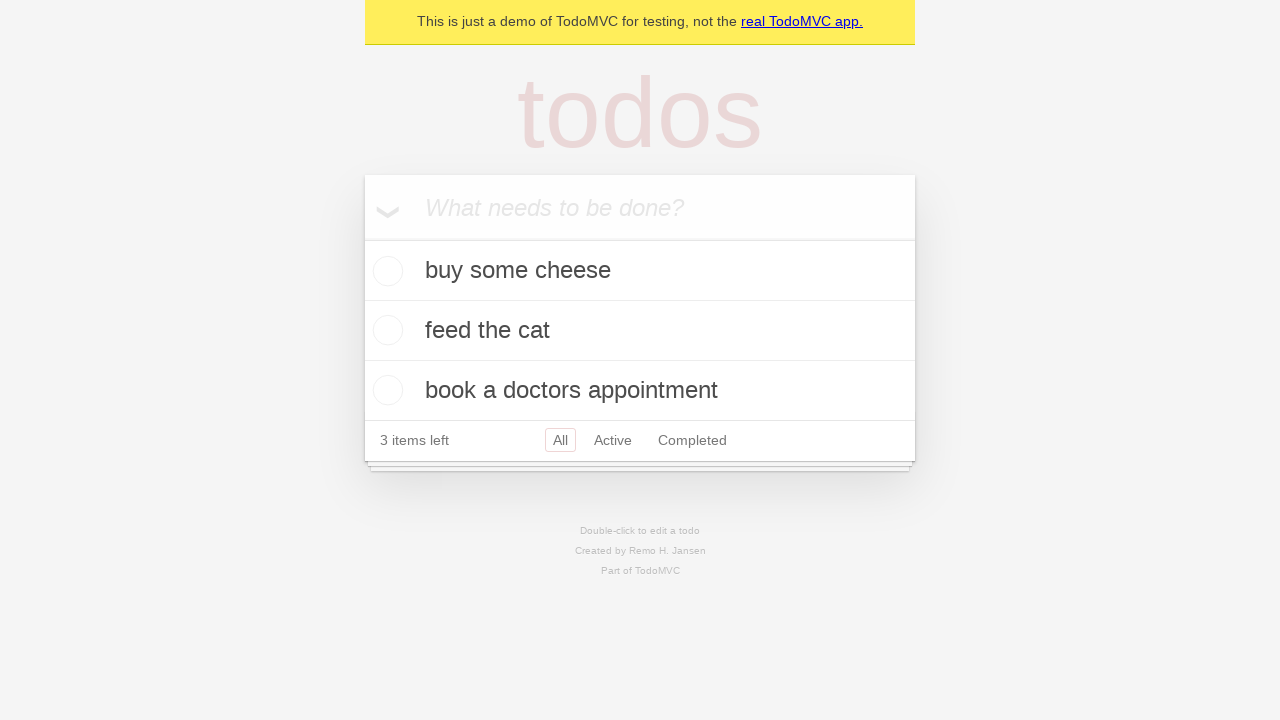

Selected all todo items
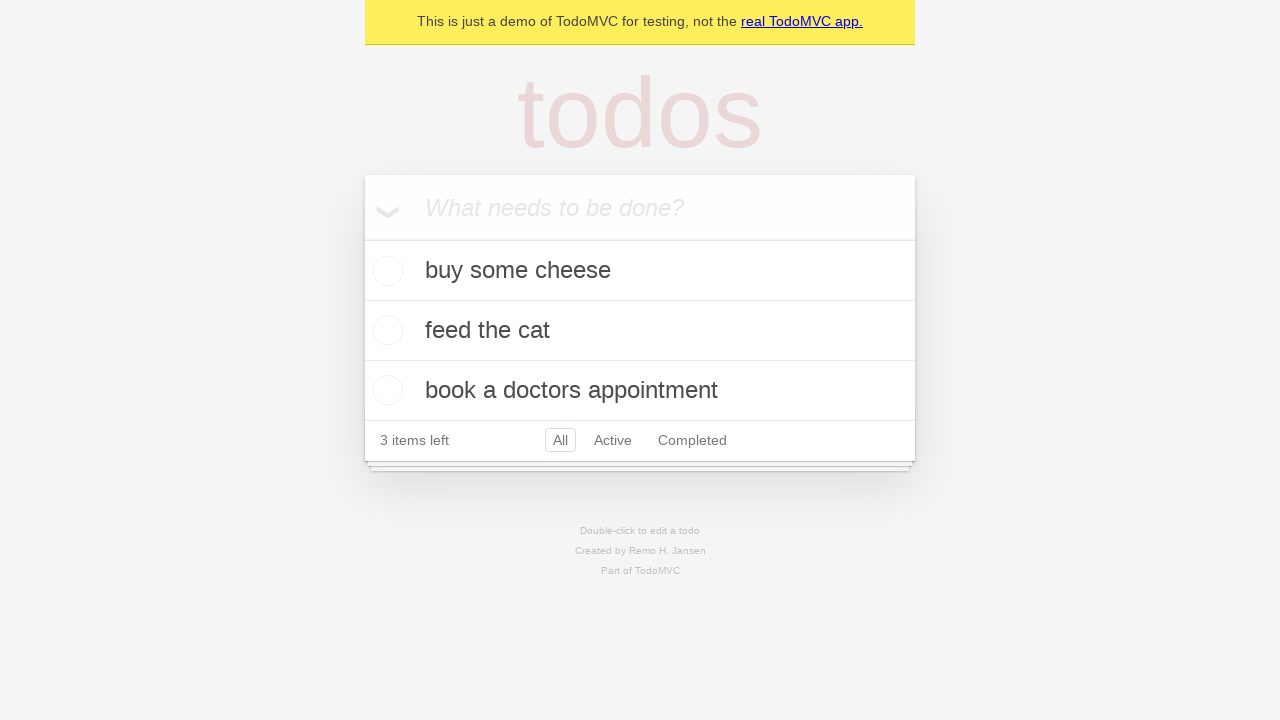

Double-clicked on the second todo item to enter edit mode at (640, 331) on internal:testid=[data-testid="todo-item"s] >> nth=1
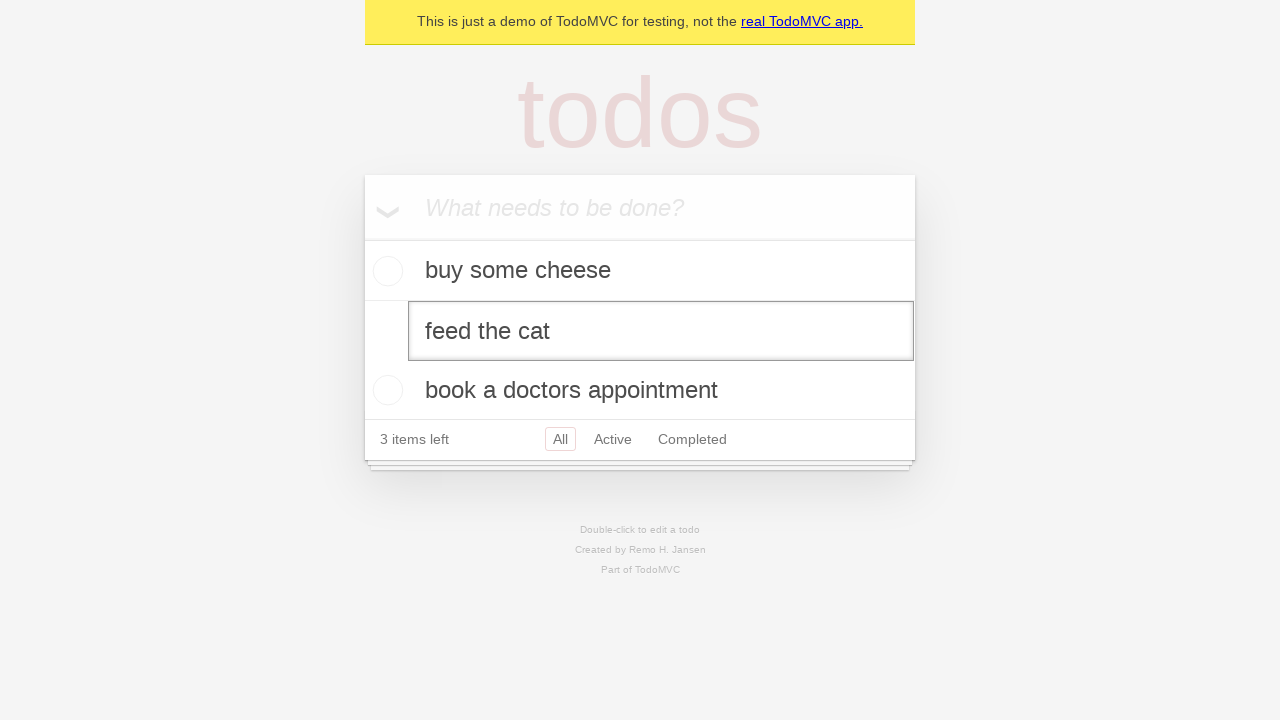

Located the edit input field
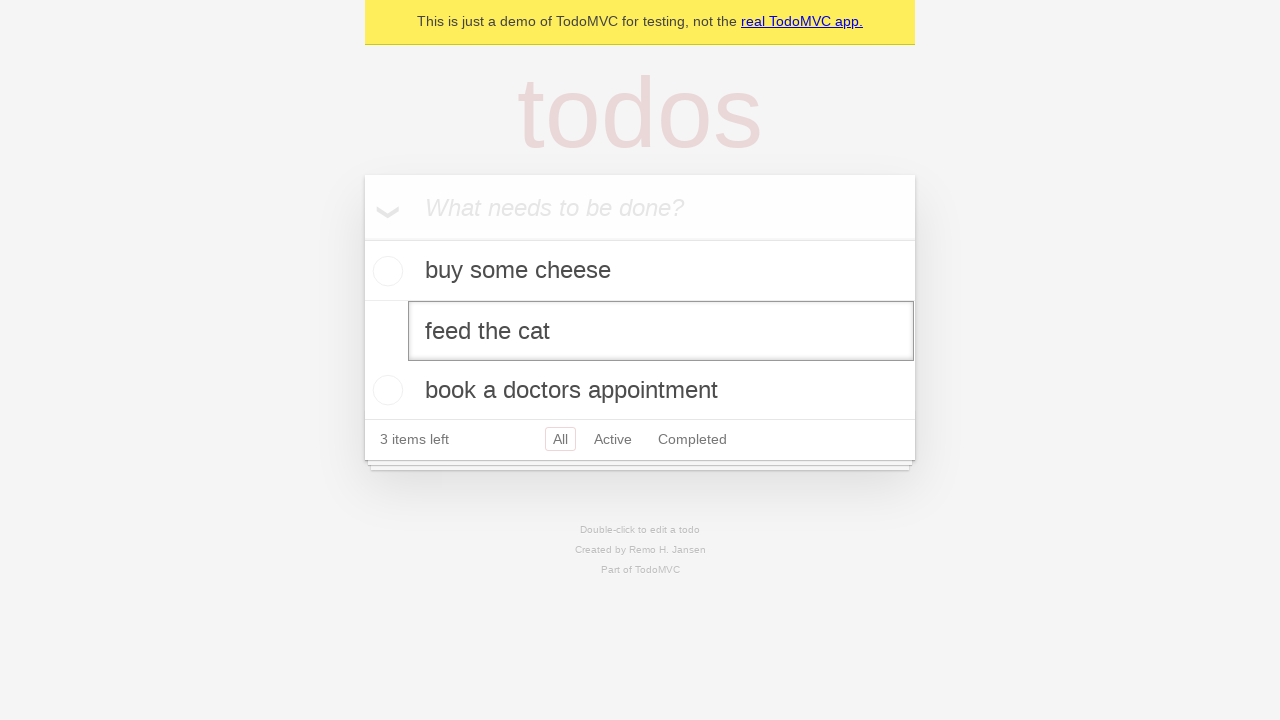

Filled edit input with 'buy some sausages' on internal:testid=[data-testid="todo-item"s] >> nth=1 >> internal:role=textbox[nam
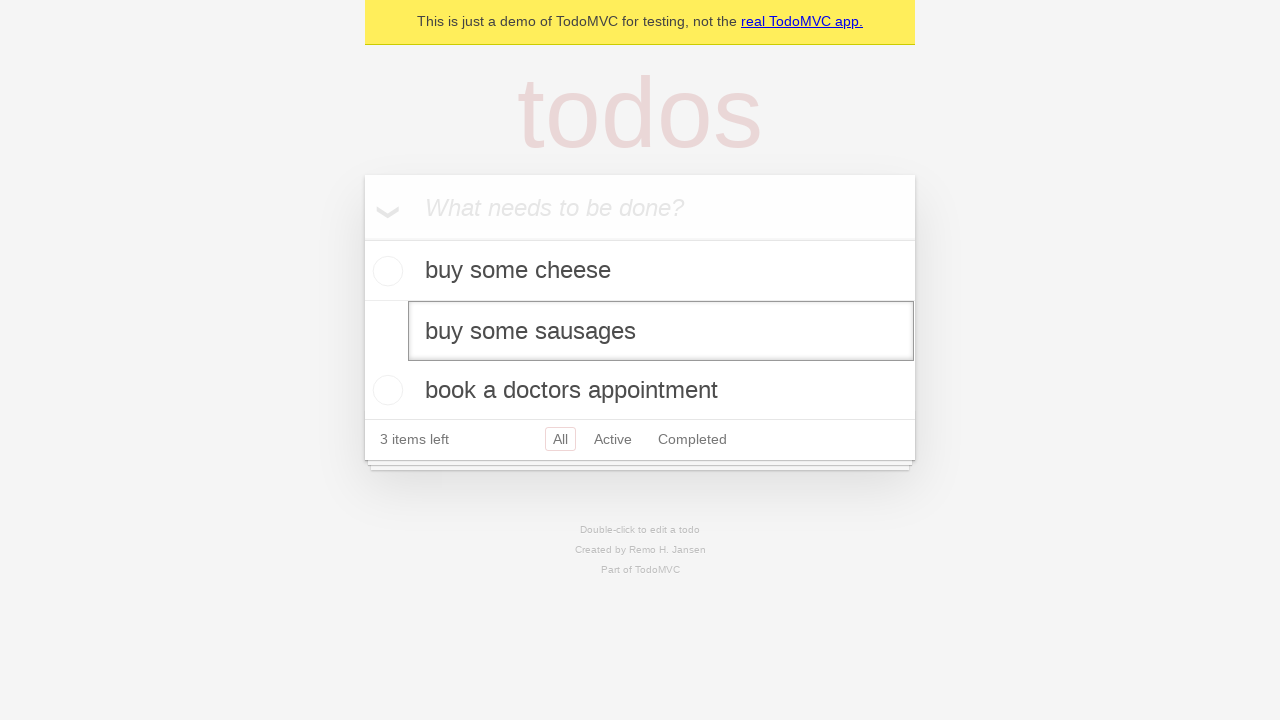

Dispatched blur event to save edits
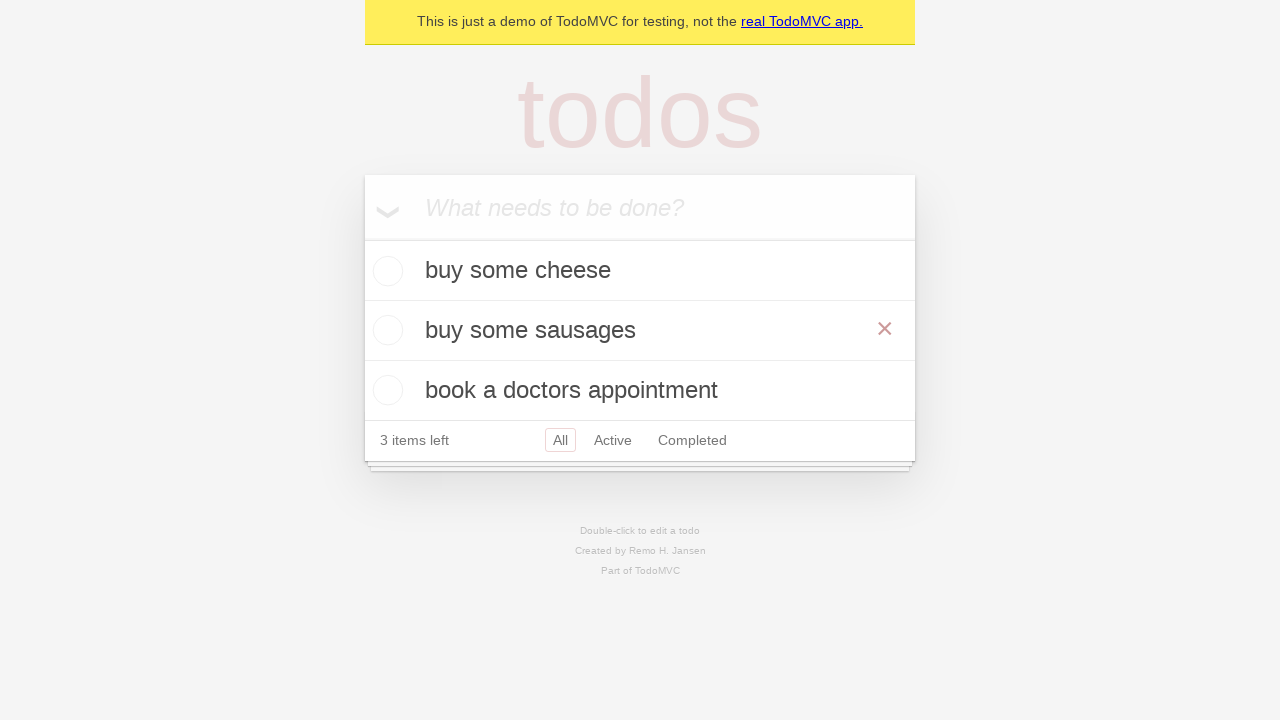

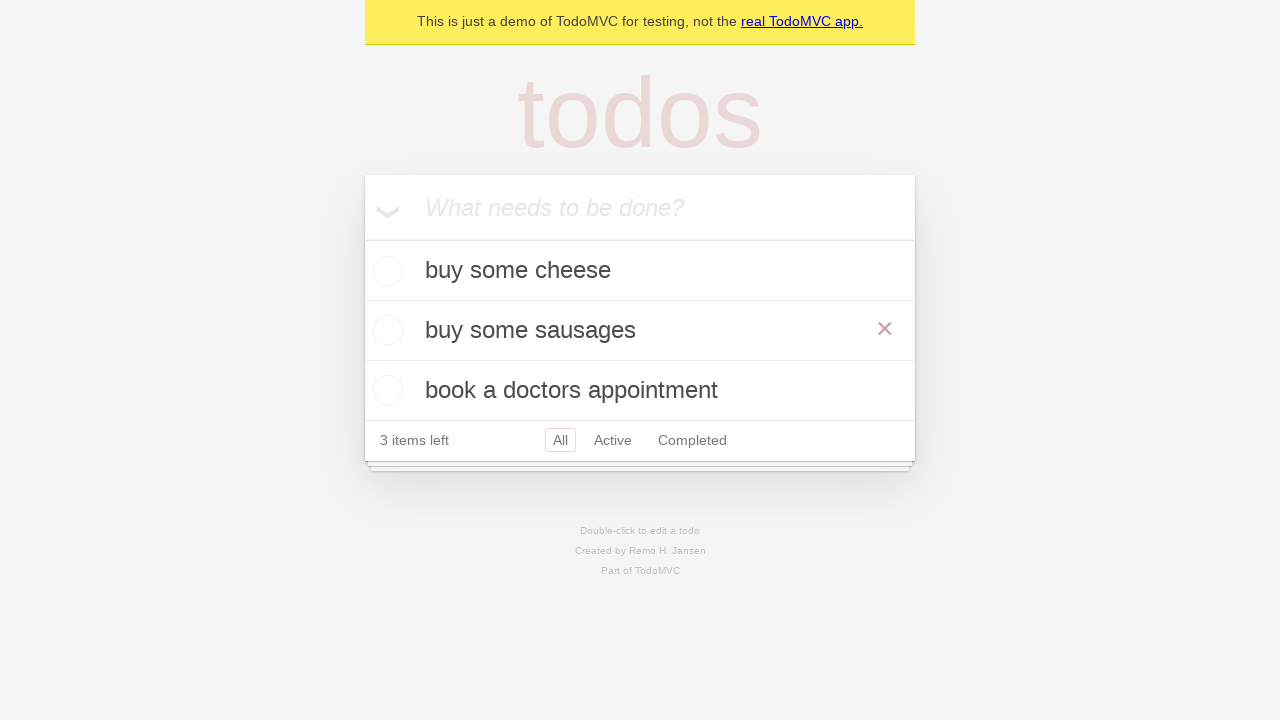